Tests drag and drop functionality by dragging an element to a drop zone

Starting URL: http://testautomationpractice.blogspot.com/

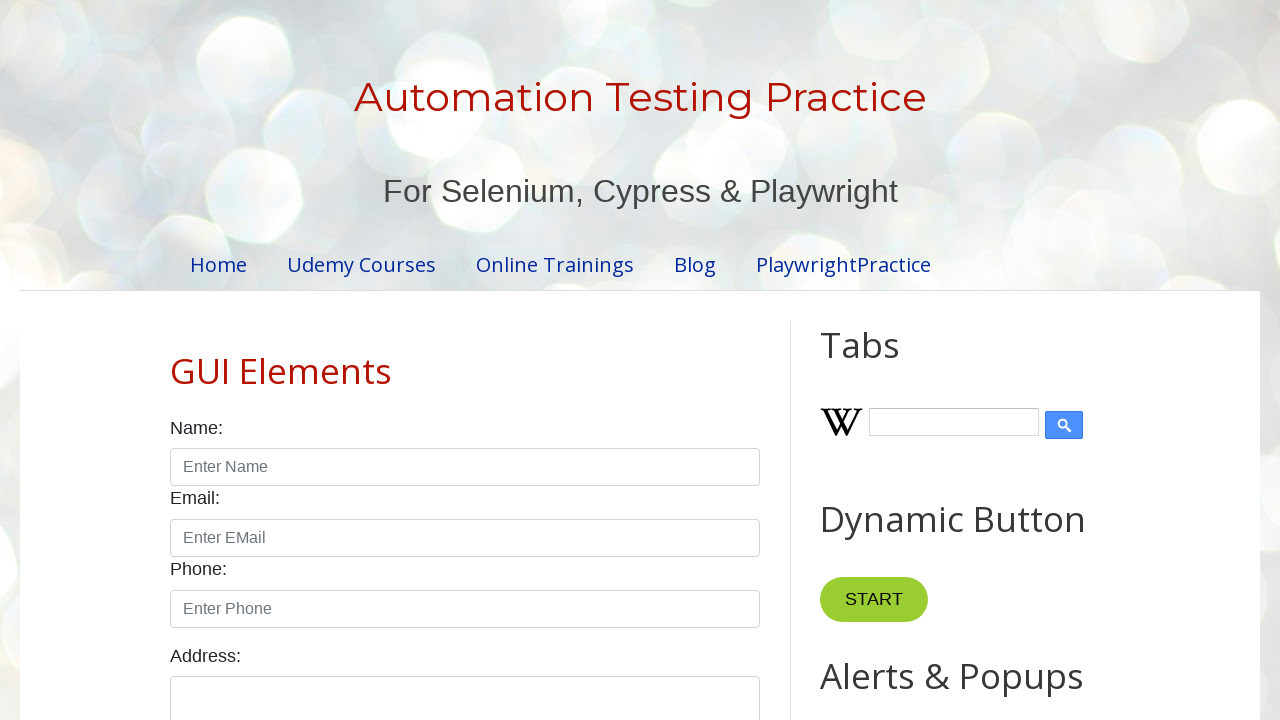

Located draggable element with ID 'draggable'
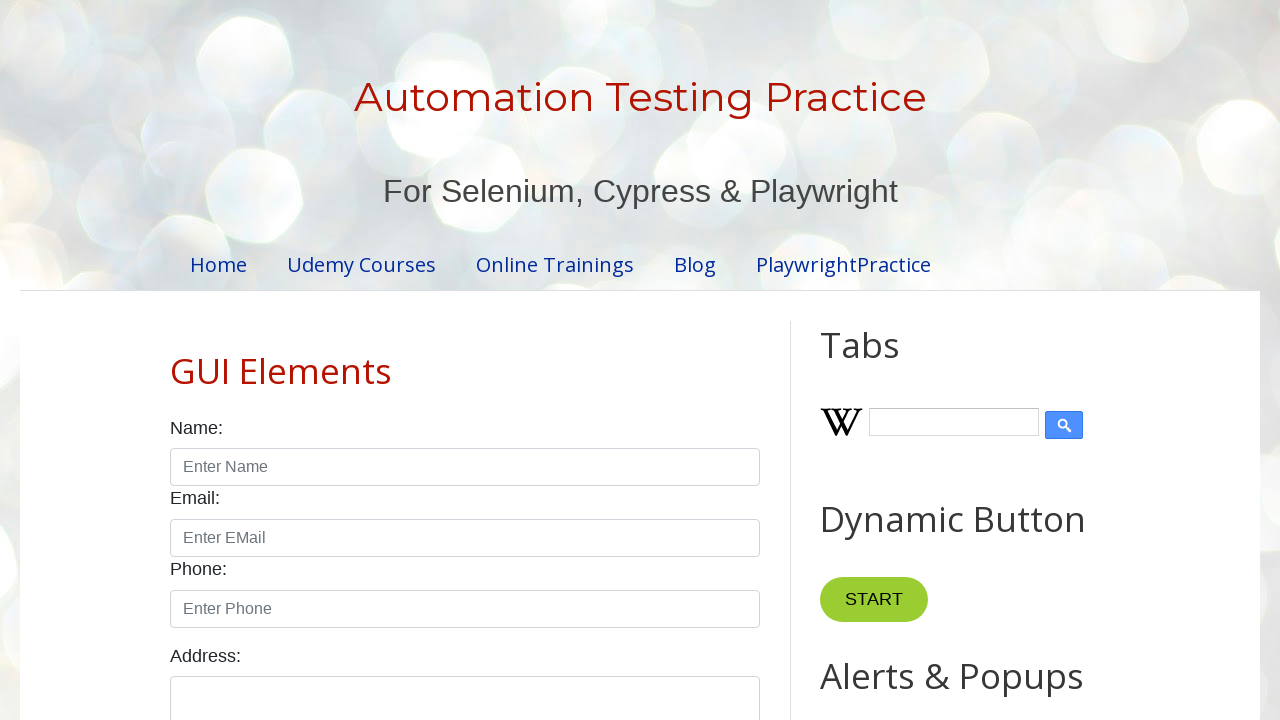

Located drop zone element with ID 'droppable'
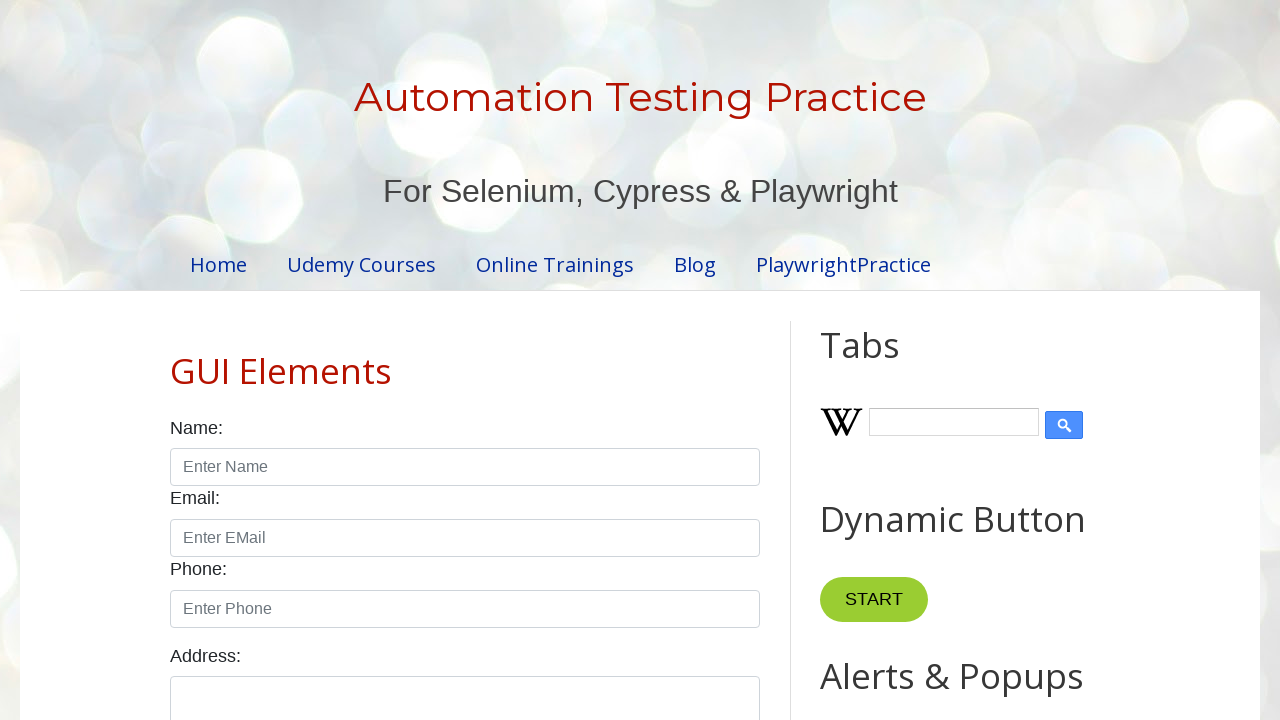

Dragged element from source to target drop zone at (1015, 386)
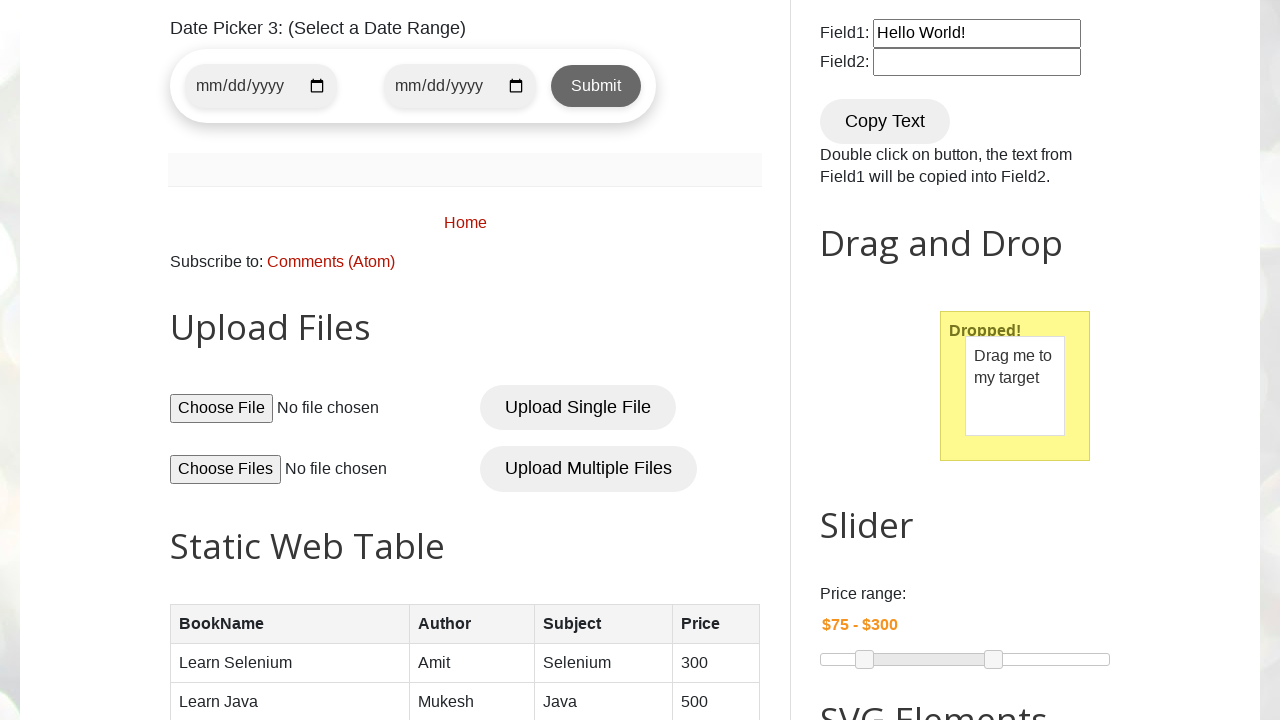

Waited 2 seconds for drag and drop action to complete
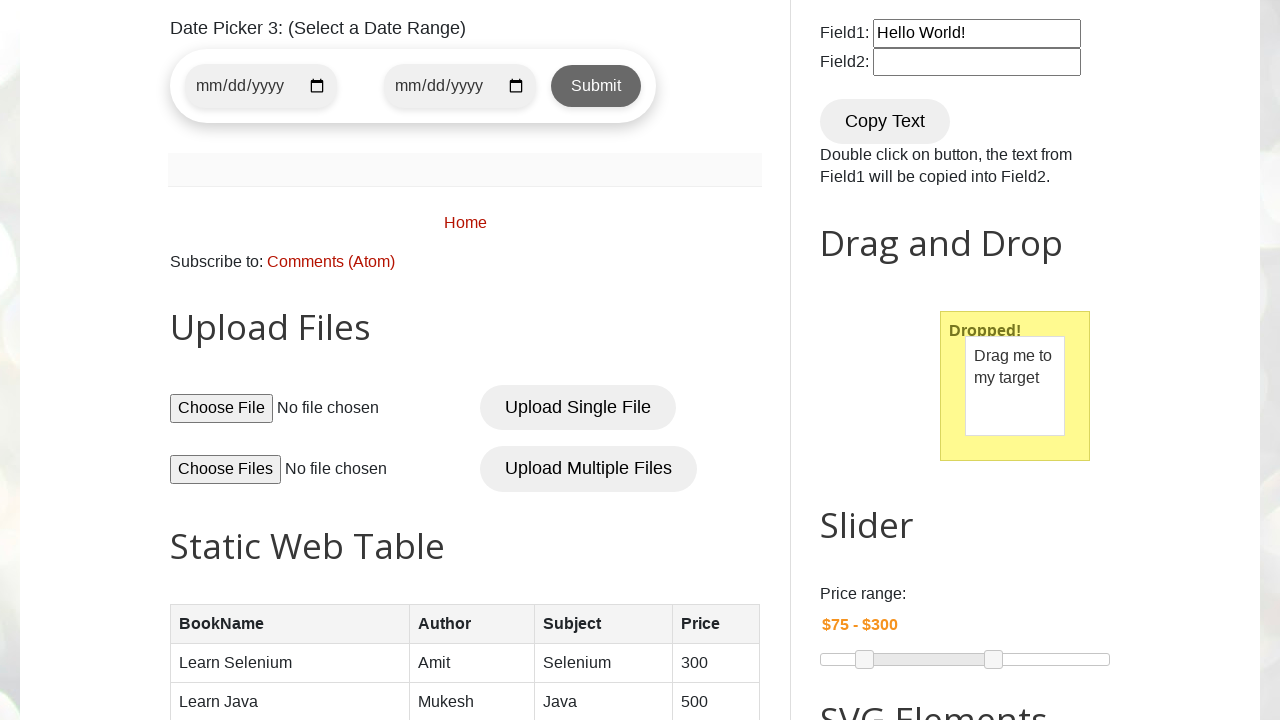

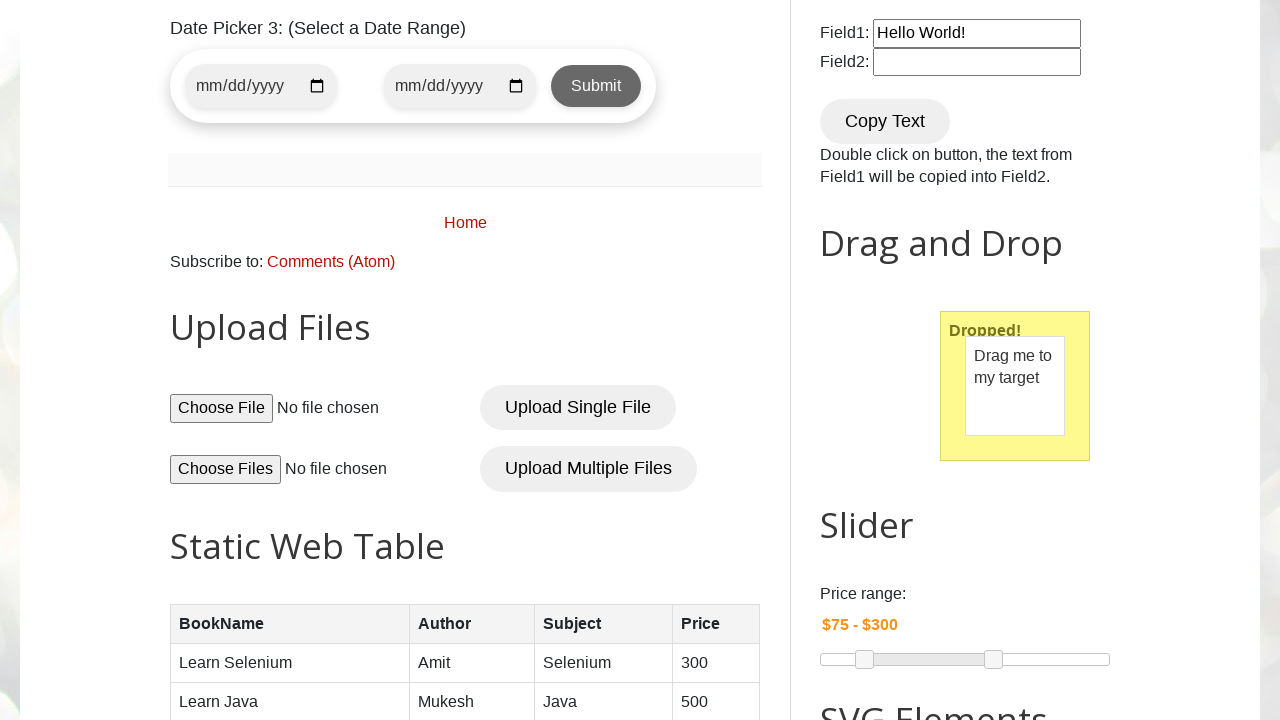